Creates a new account by filling out a registration form with user details including name, address, phone, username and password

Starting URL: https://parabank.parasoft.com/parabank/index.htm

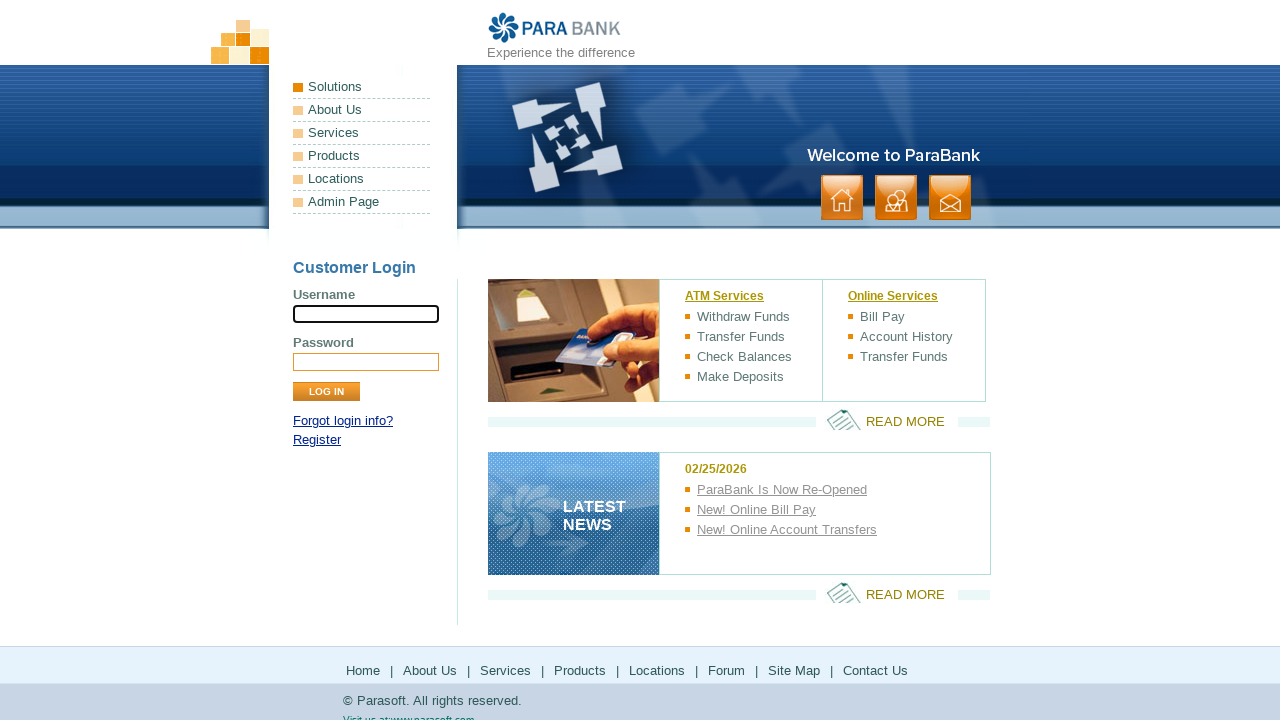

Clicked Register link at (317, 440) on xpath=//a[contains(text(),'Register')]
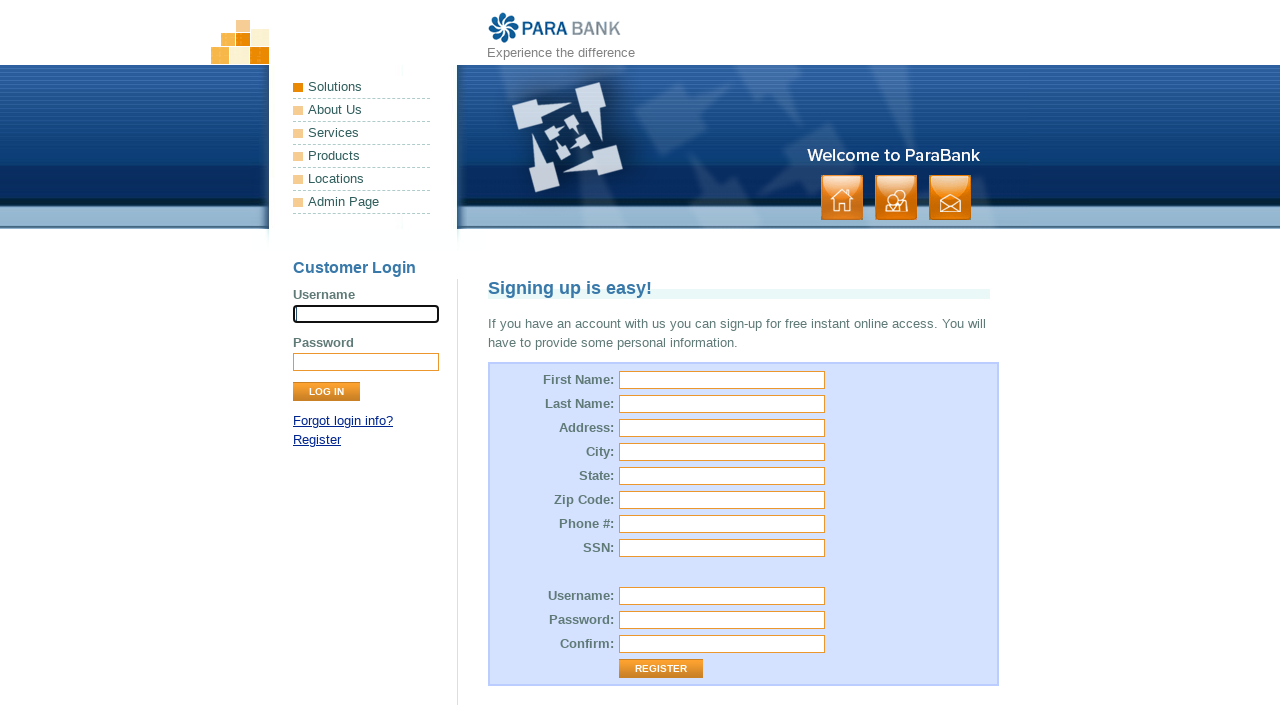

Filled first name field with 'Barbara' on #customer\.firstName
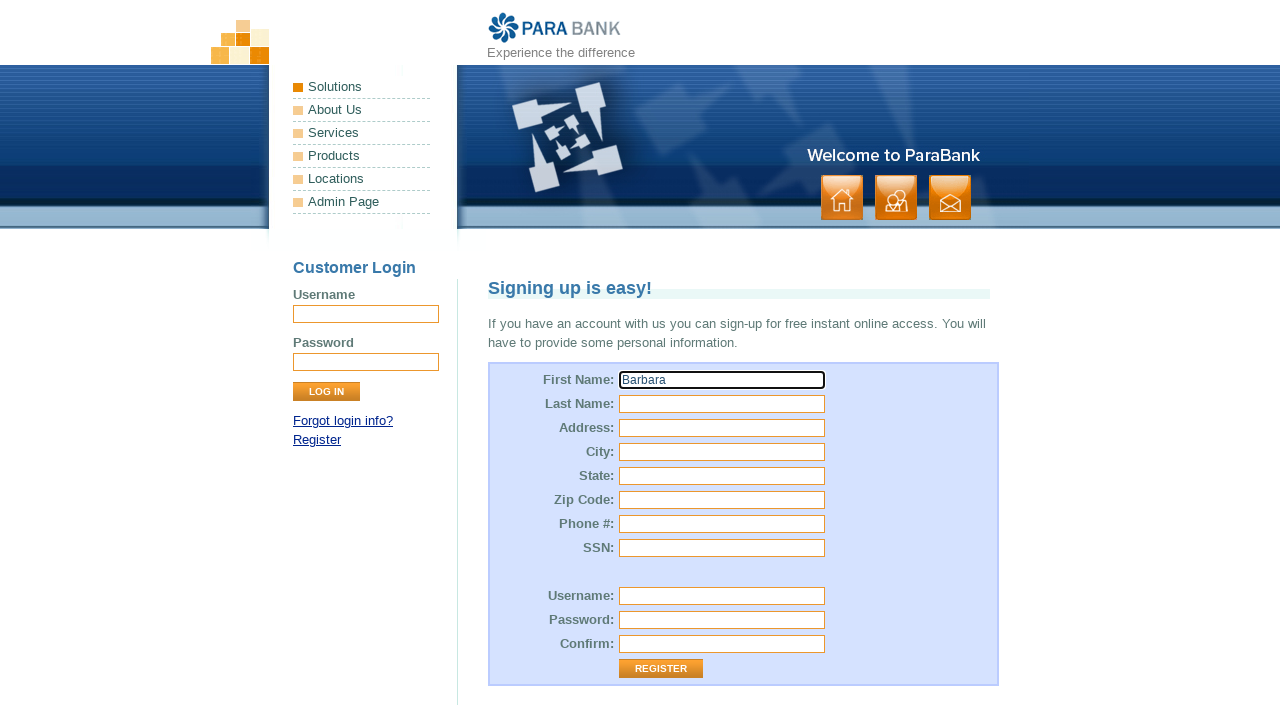

Filled last name field with 'Vukic' on #customer\.lastName
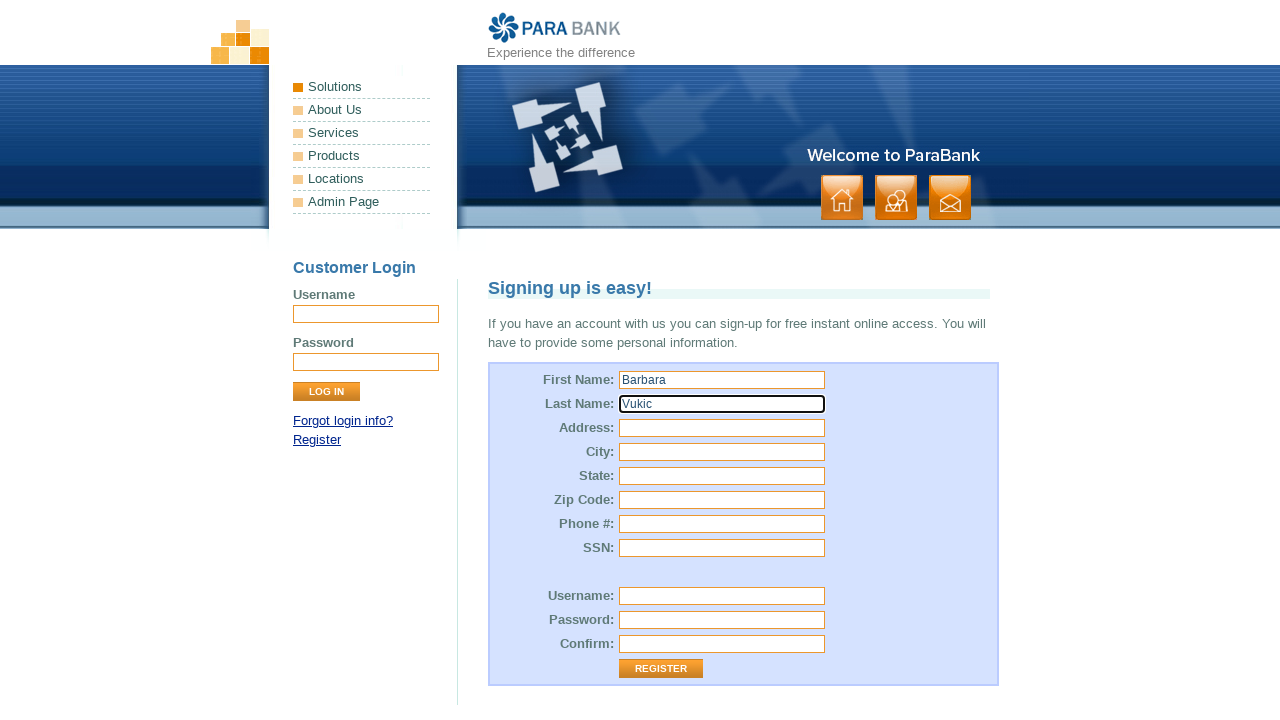

Filled street address field with 'Milosa Crnjankog 14' on #customer\.address\.street
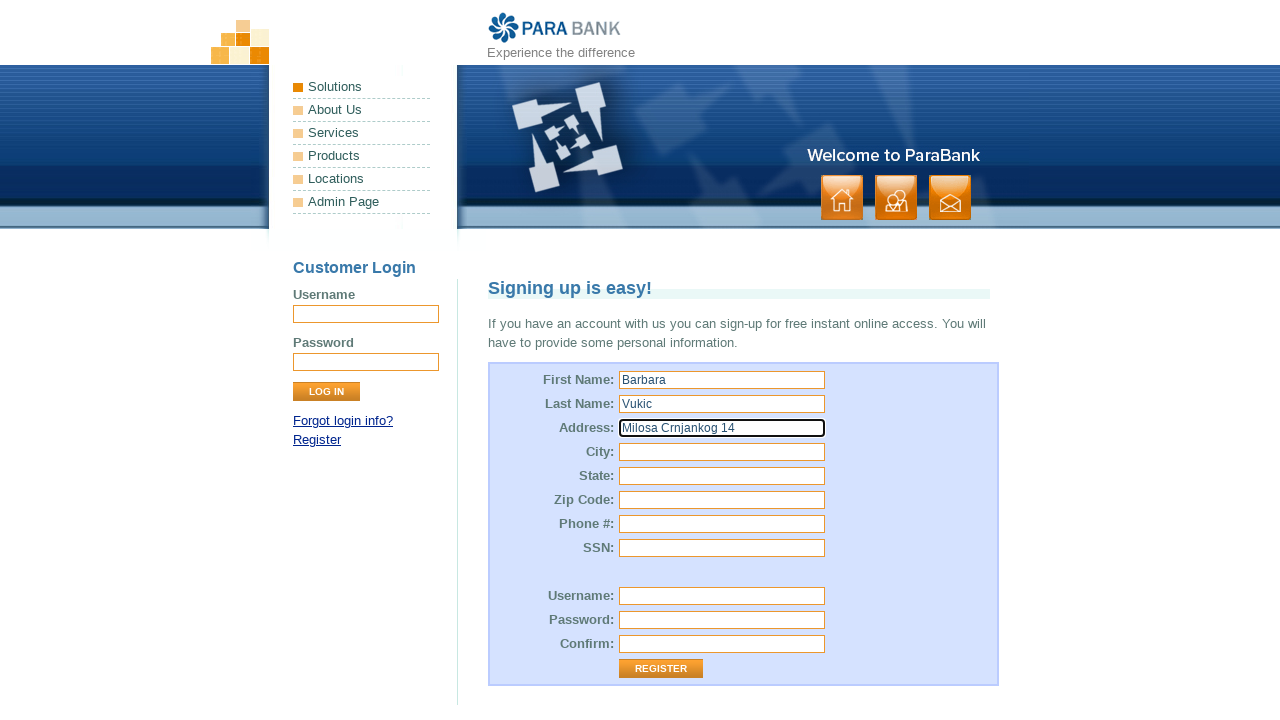

Filled city field with 'Stara Pazova' on #customer\.address\.city
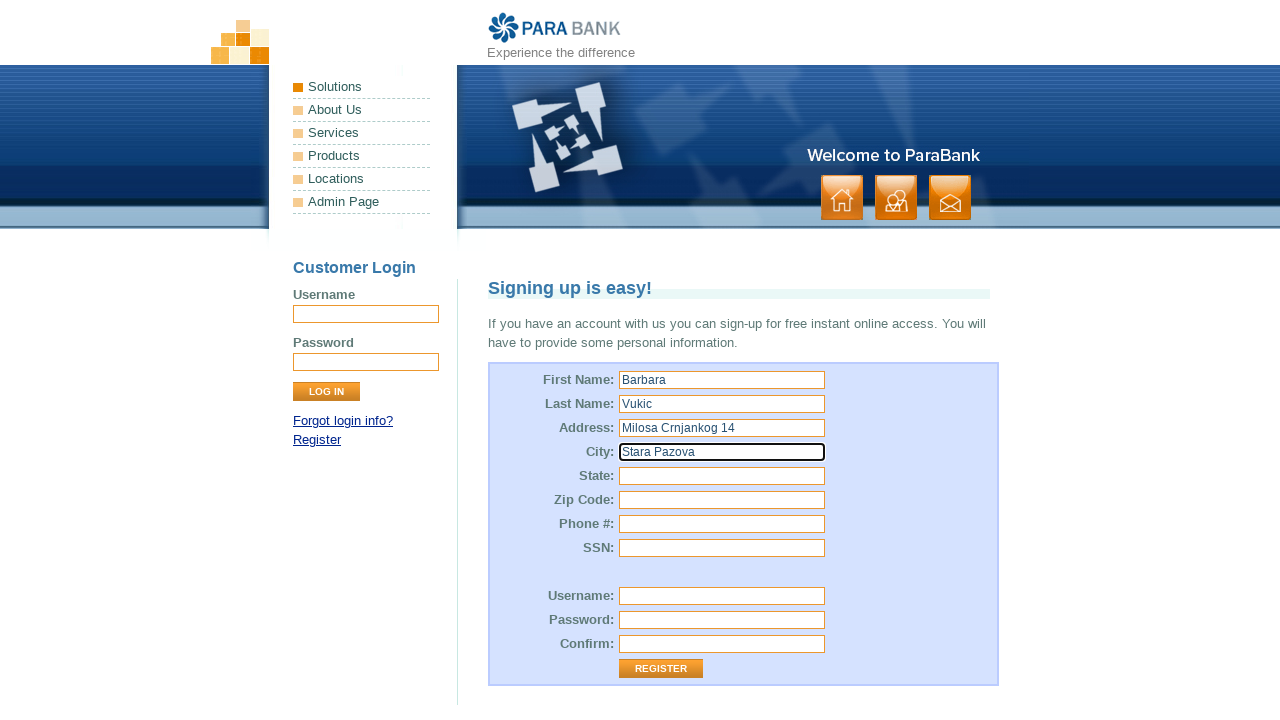

Filled state field with 'Serbia' on #customer\.address\.state
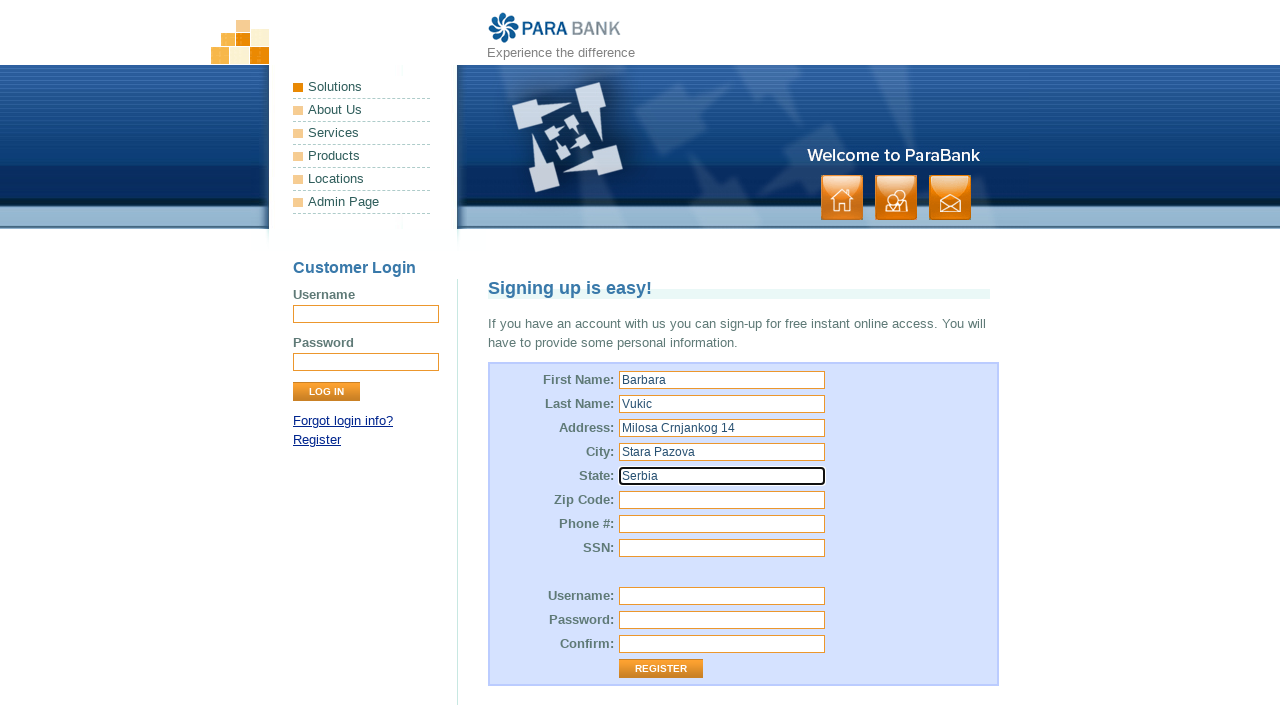

Filled zip code field with '12345' on #customer\.address\.zipCode
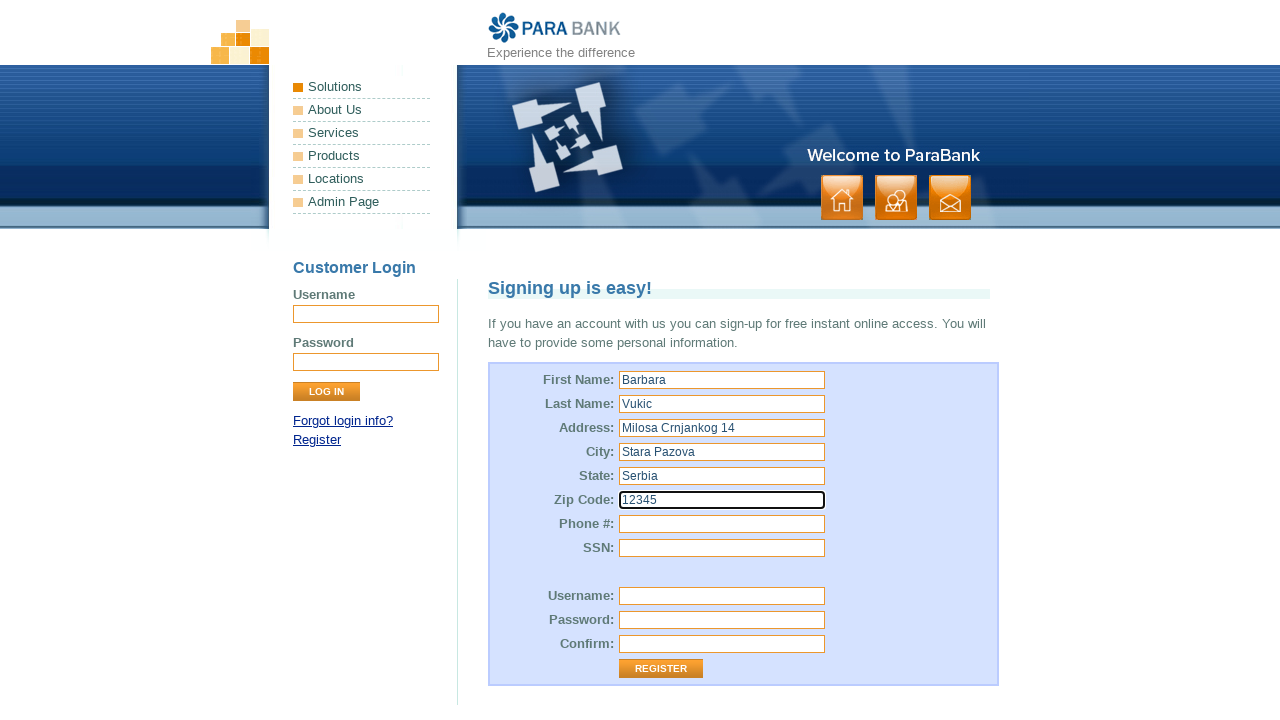

Filled phone number field with '987654321' on #customer\.phoneNumber
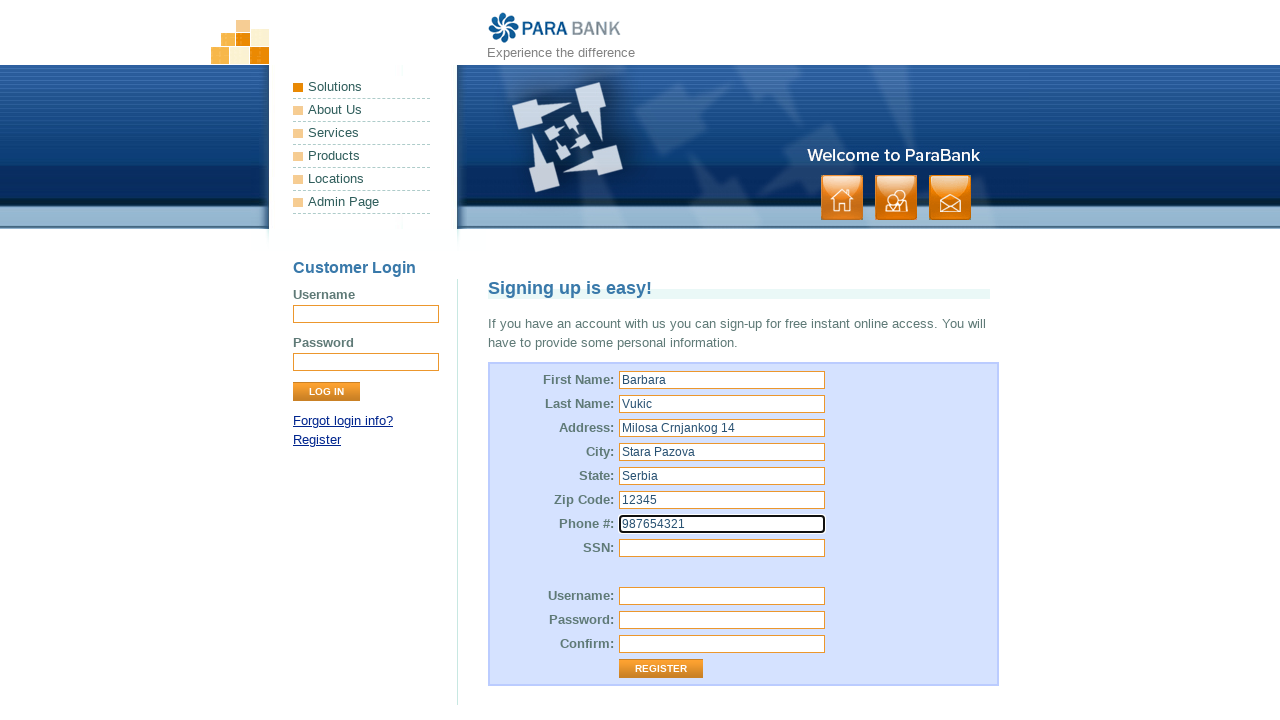

Filled SSN field with 'bakivuk' on #customer\.ssn
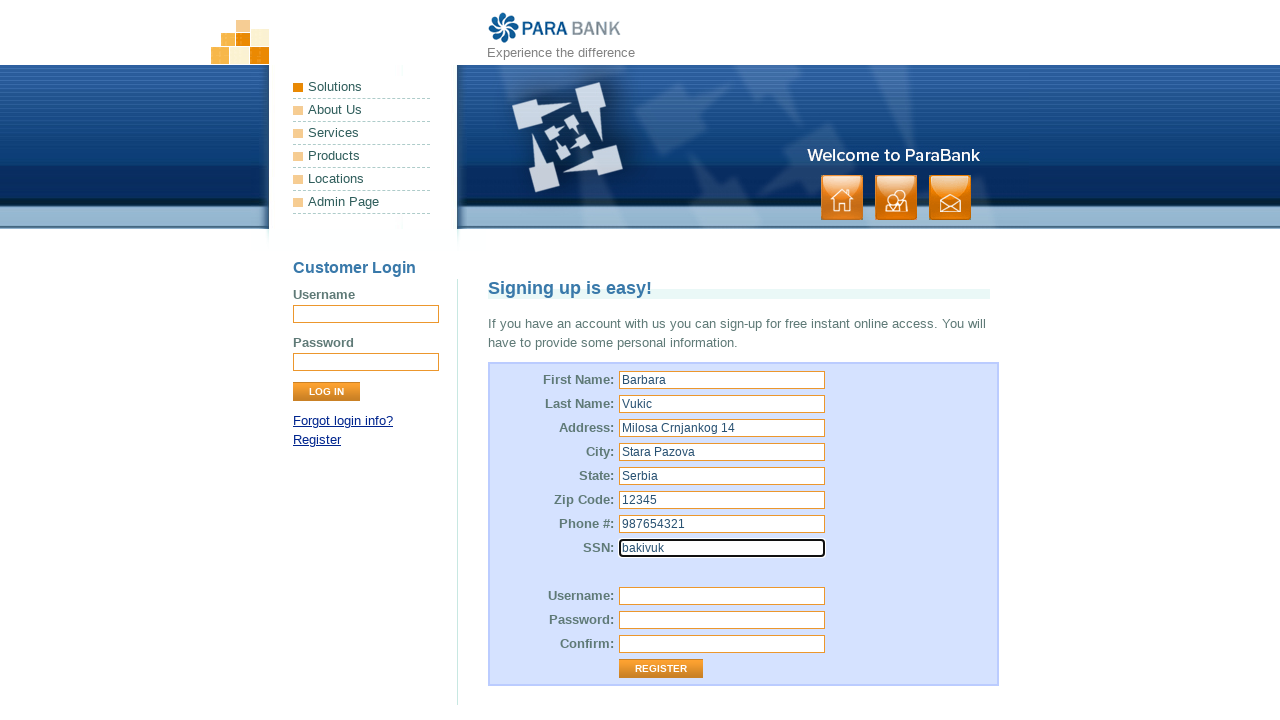

Filled username field with 'myName_z6mbnnx' on #customer\.username
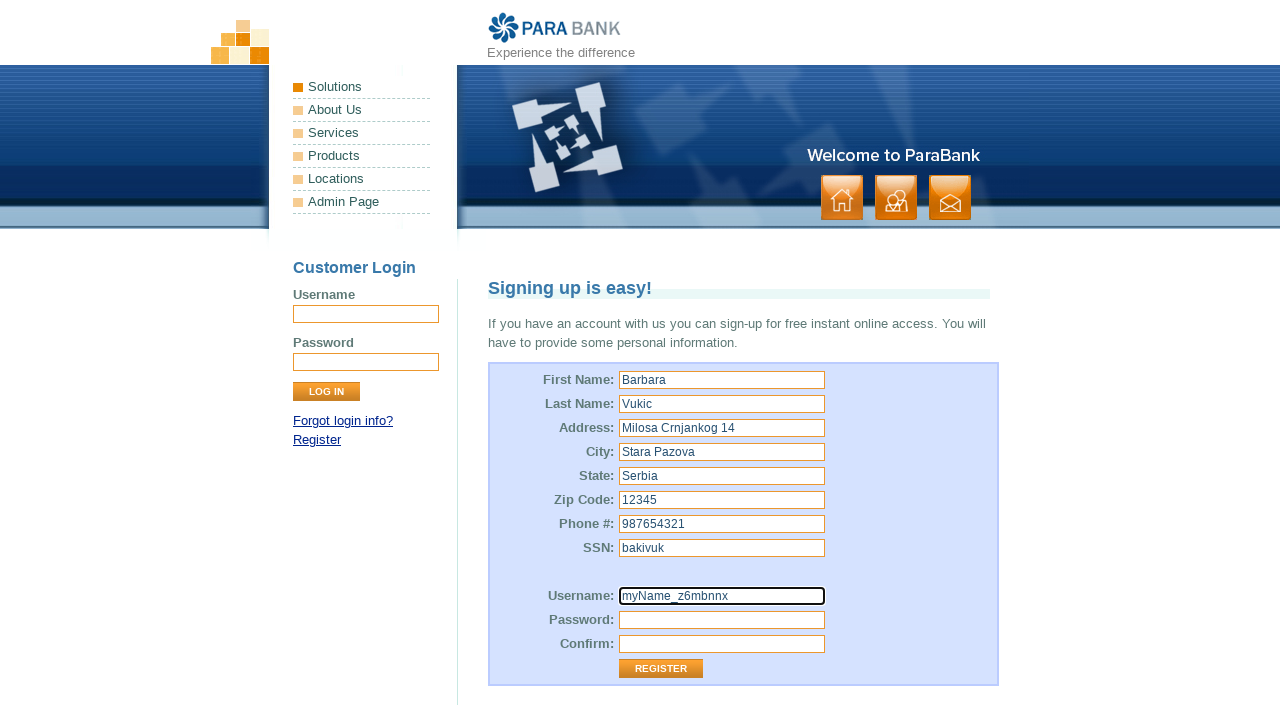

Filled password field on #customer\.password
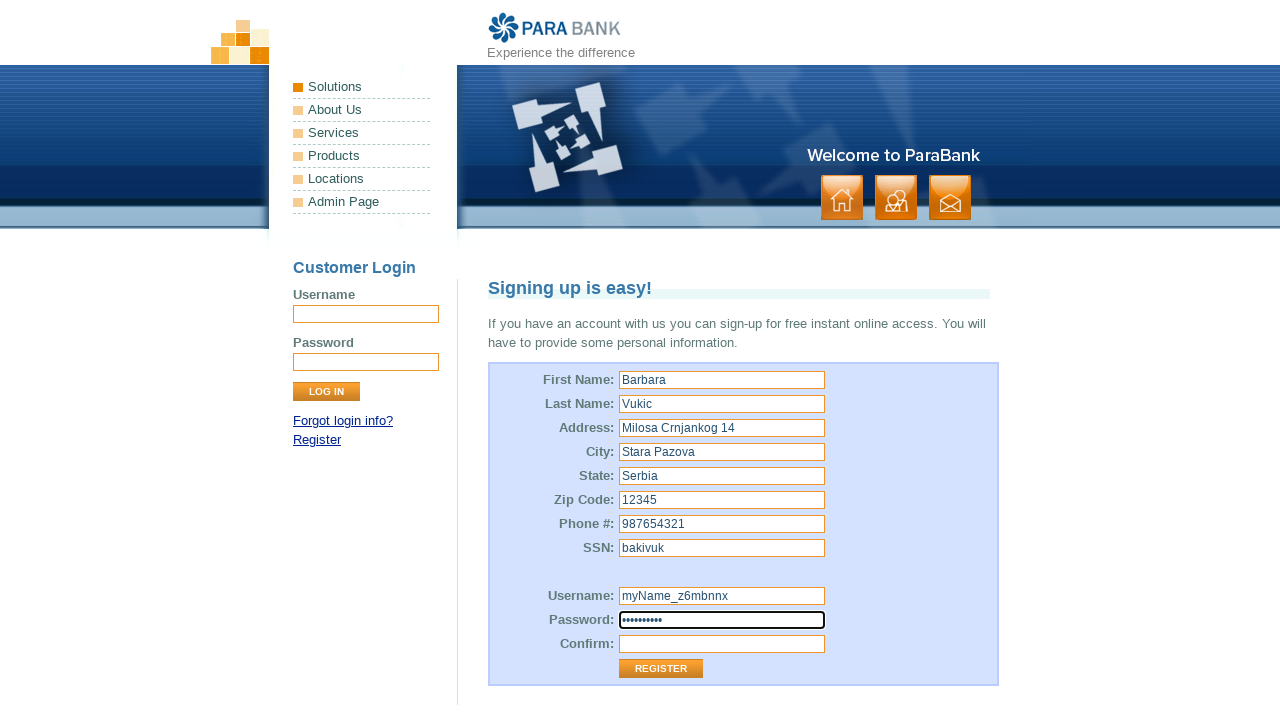

Filled repeated password field on #repeatedPassword
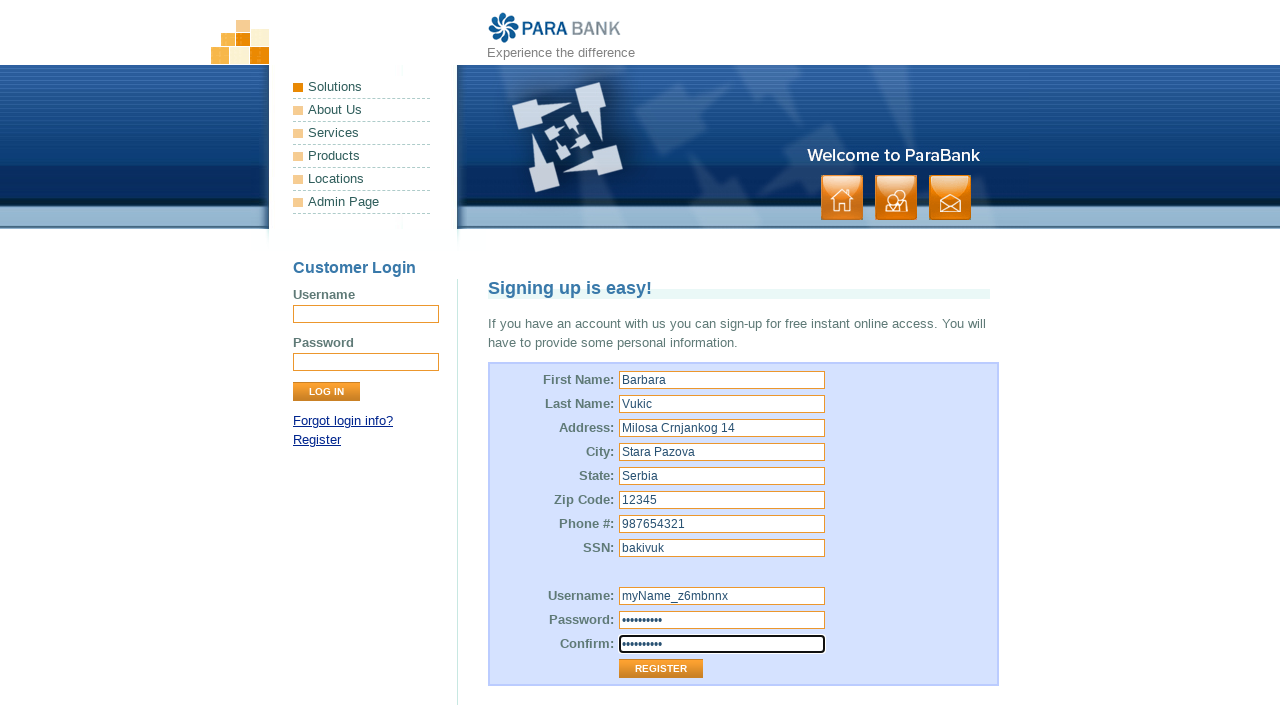

Clicked submit button to create account at (661, 669) on xpath=//tbody/tr[13]/td[2]/input[1]
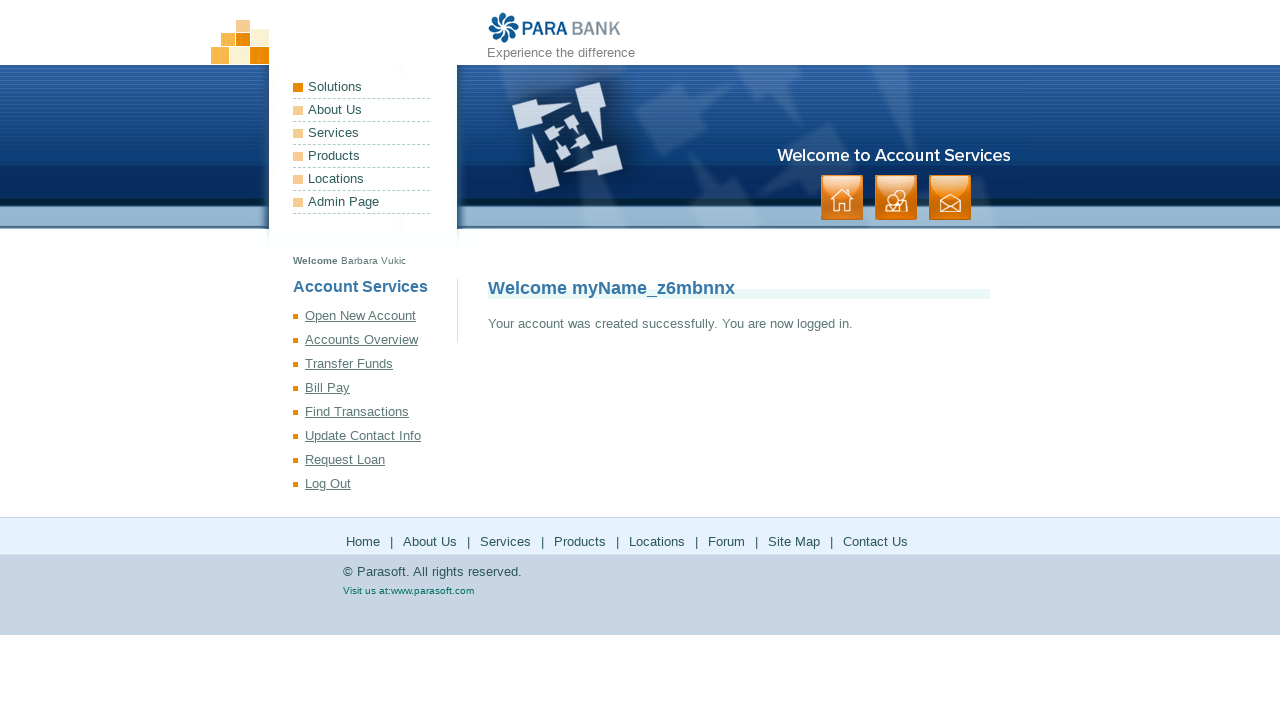

Account creation success message displayed
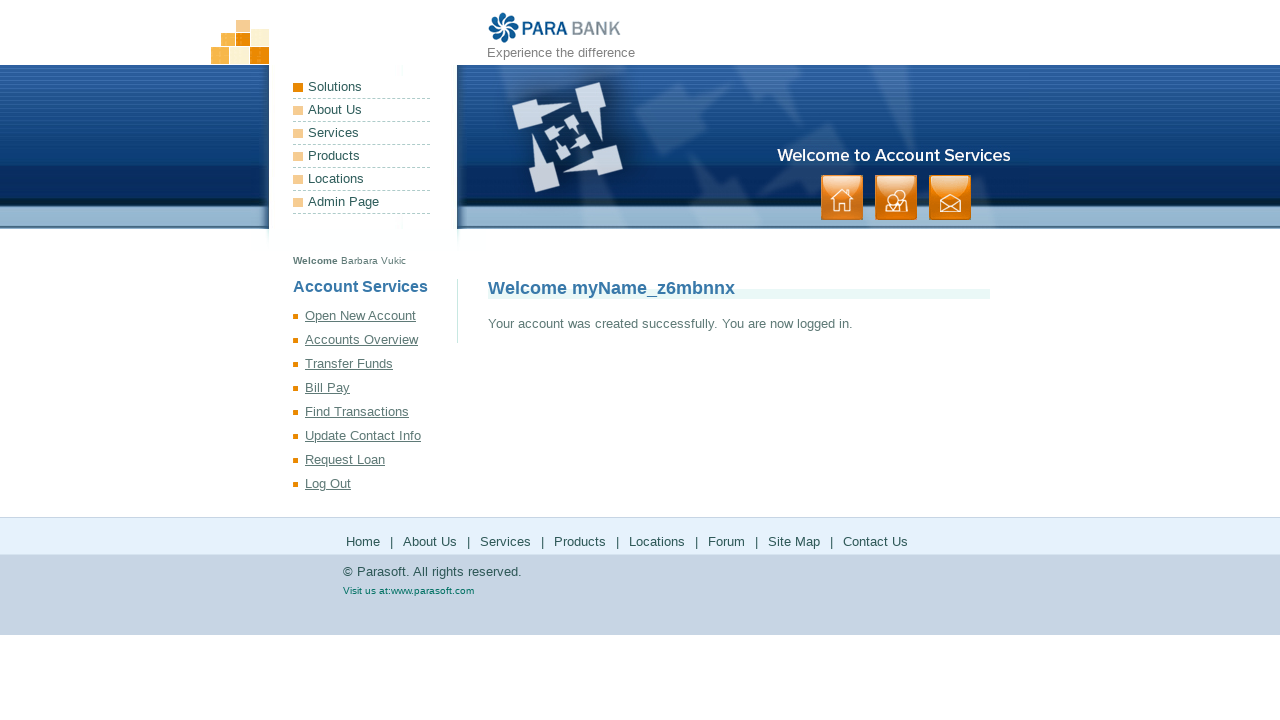

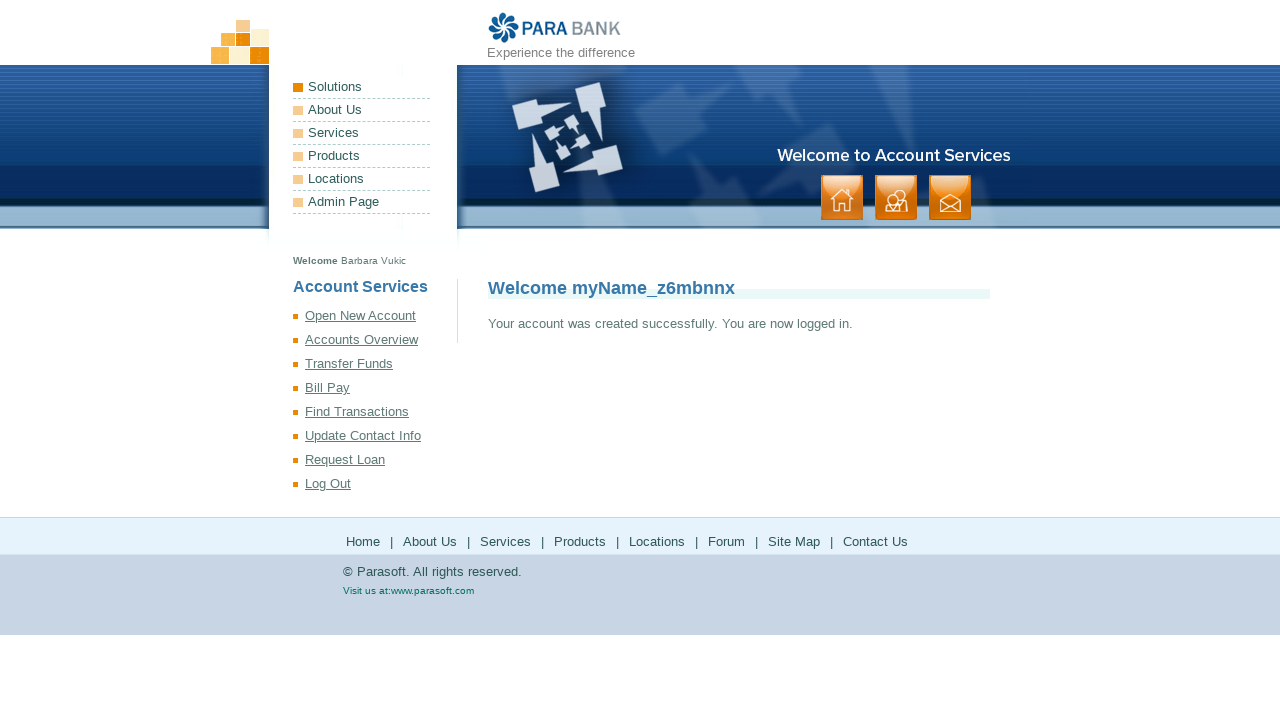